Tests iframe handling by switching to an iframe containing a form and filling in a first name input field on W3Schools' tryit editor page.

Starting URL: https://www.w3schools.com/tags/tryit.asp?filename=tryhtml_input_test

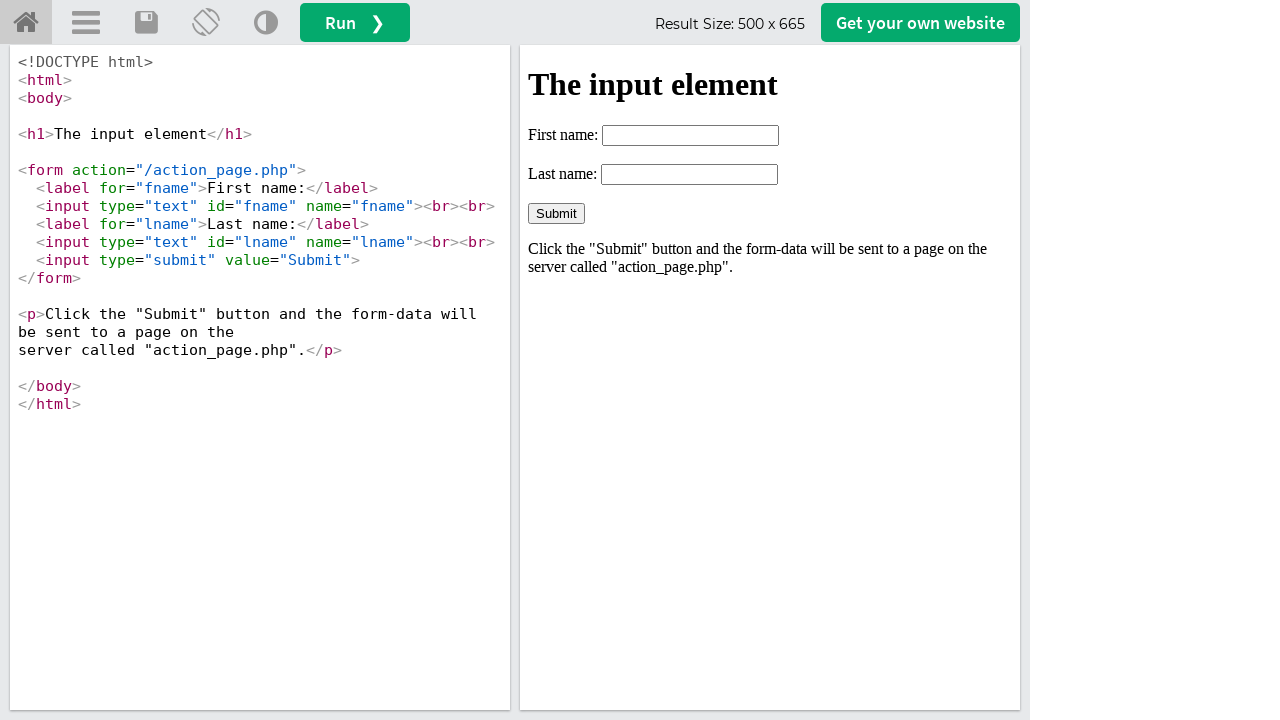

Located iframe with id 'iframeResult'
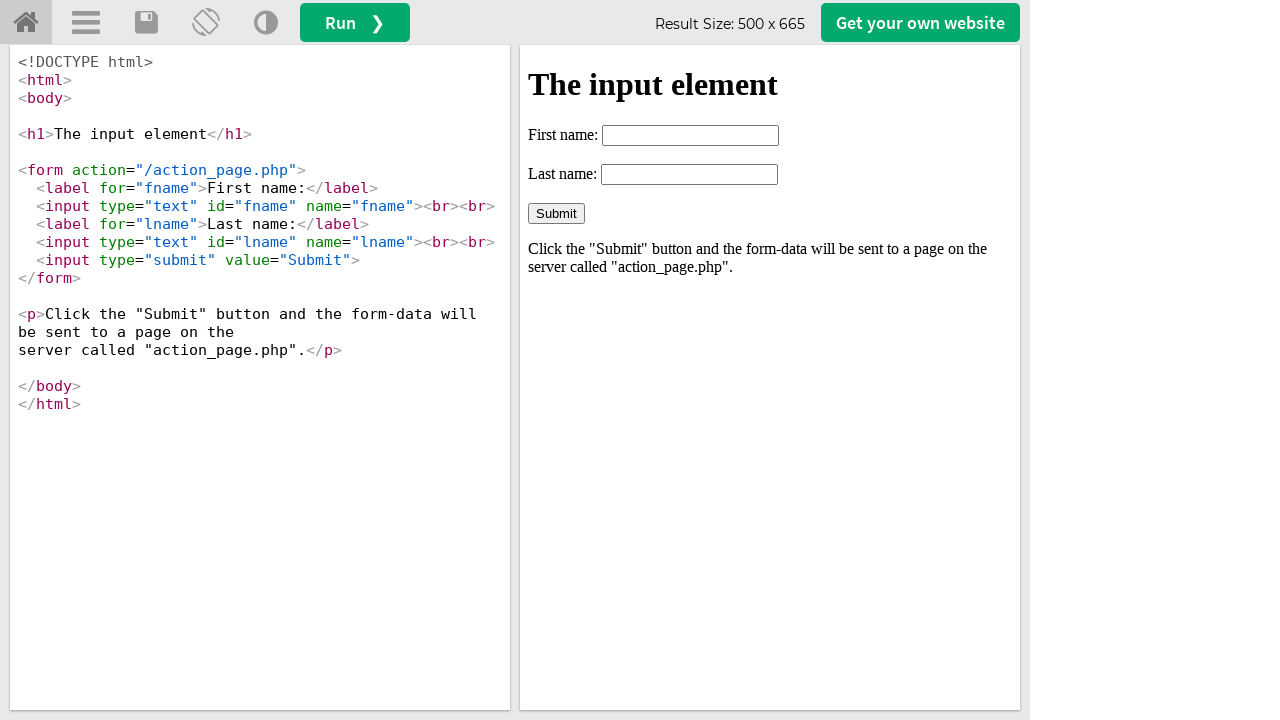

Filled first name input field with 'Vrushali' inside iframe on #iframeResult >> internal:control=enter-frame >> input#fname
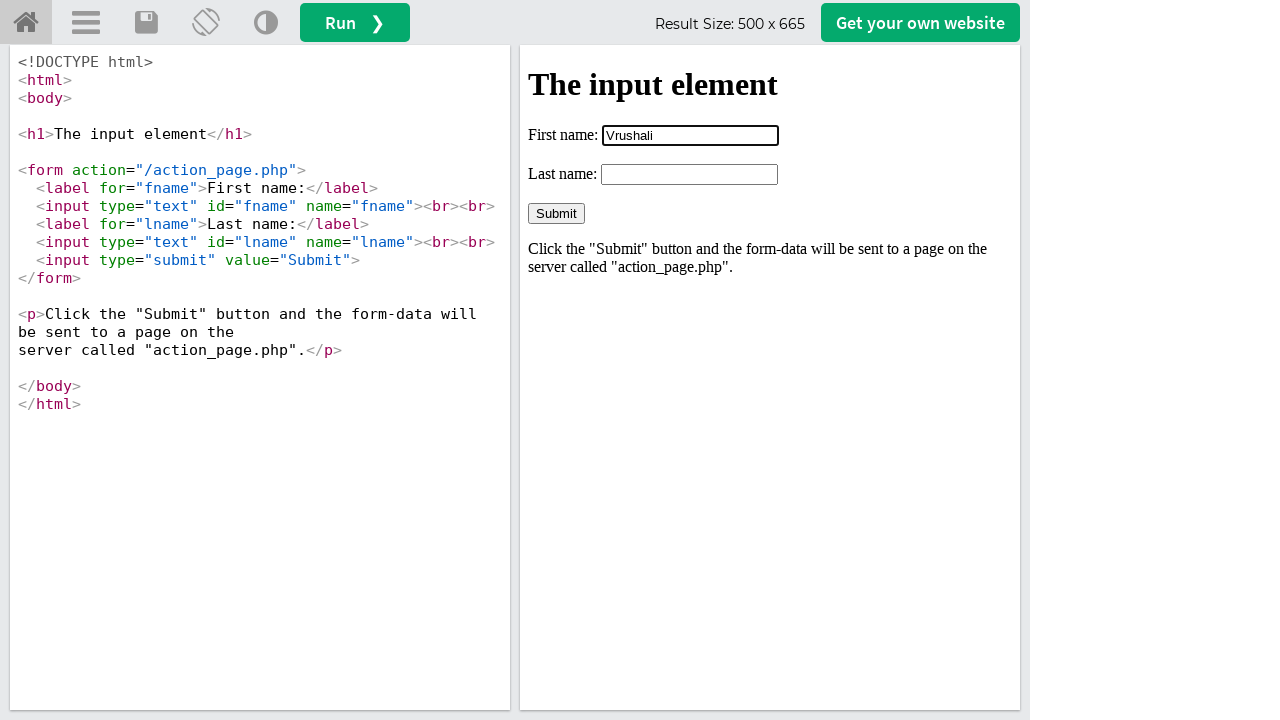

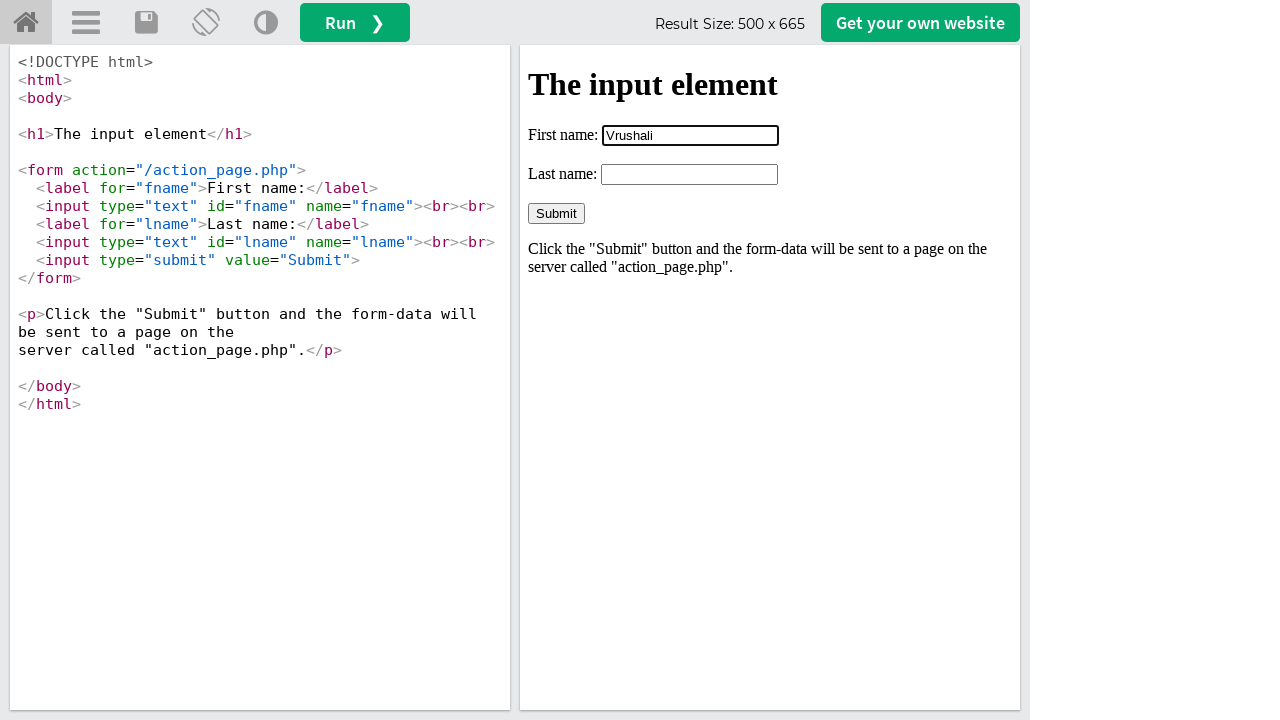